Navigates to Axis Bank website and waits for the page to load

Starting URL: https://www.axisbank.com/

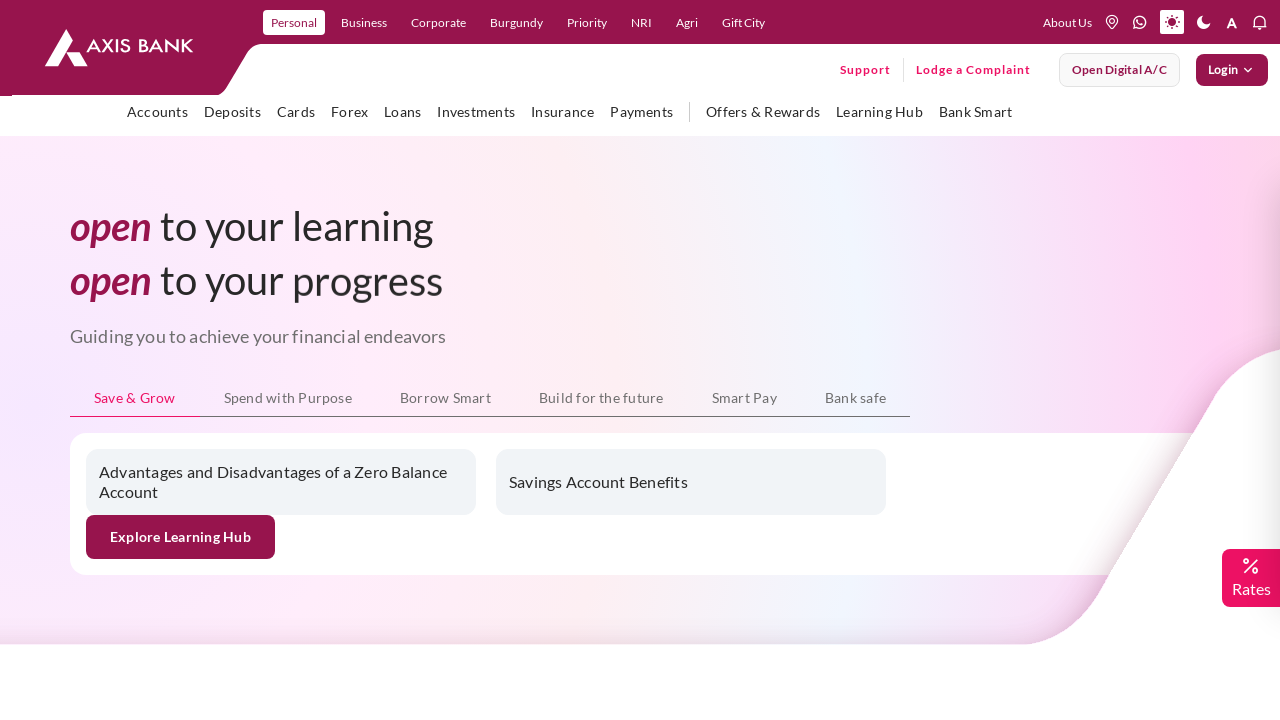

Waited for Axis Bank website page to fully load (networkidle state)
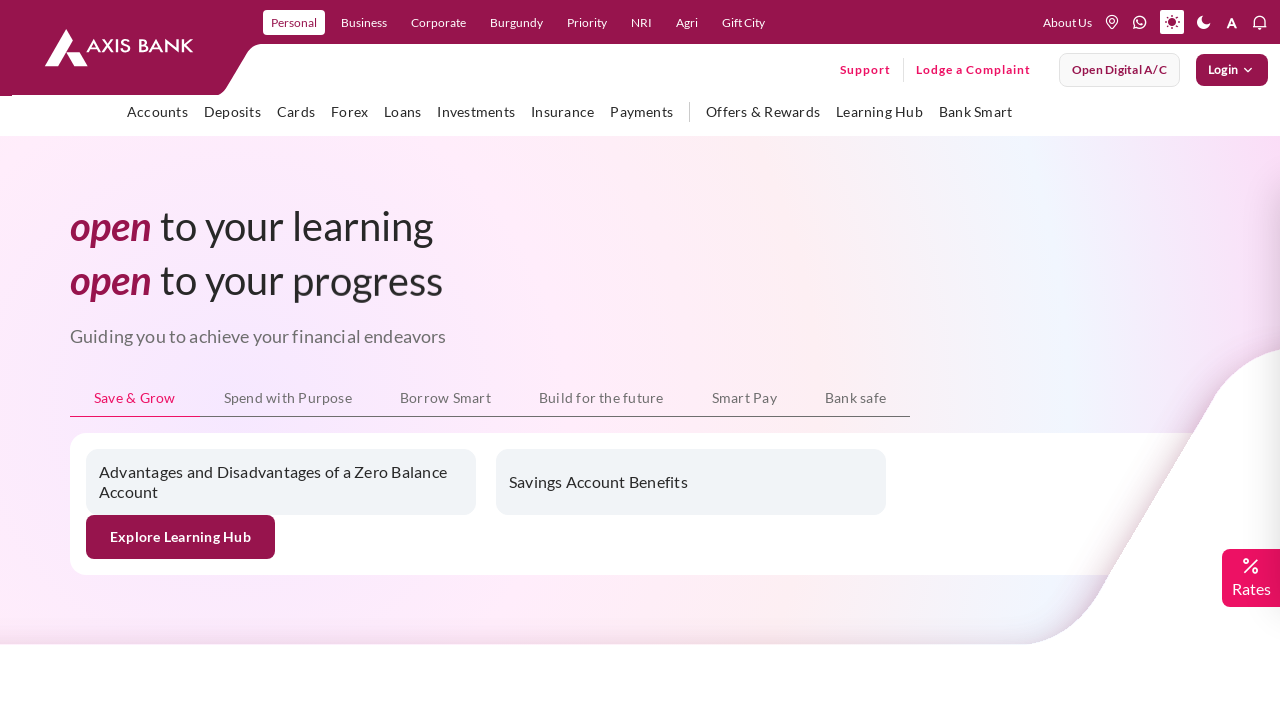

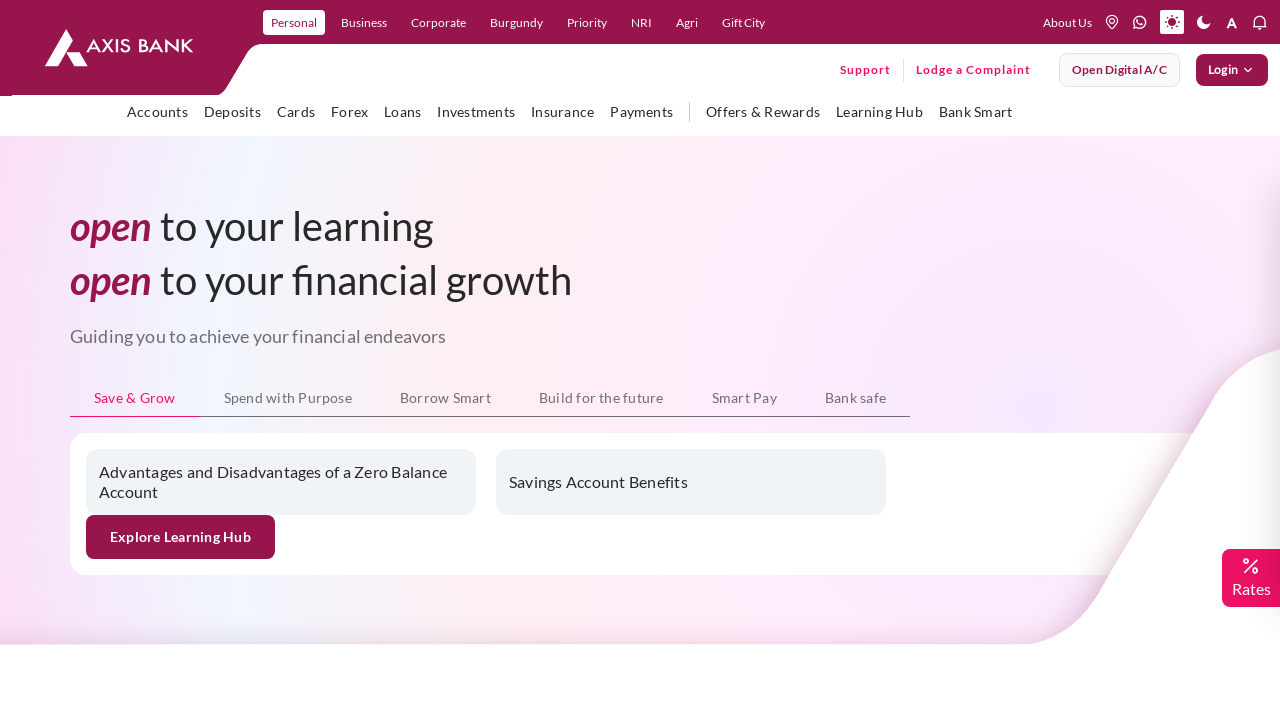